Tests navigation commands by filling a form, clicking a link, and demonstrating browser back, forward, and refresh operations

Starting URL: https://testautomationpractice.blogspot.com/

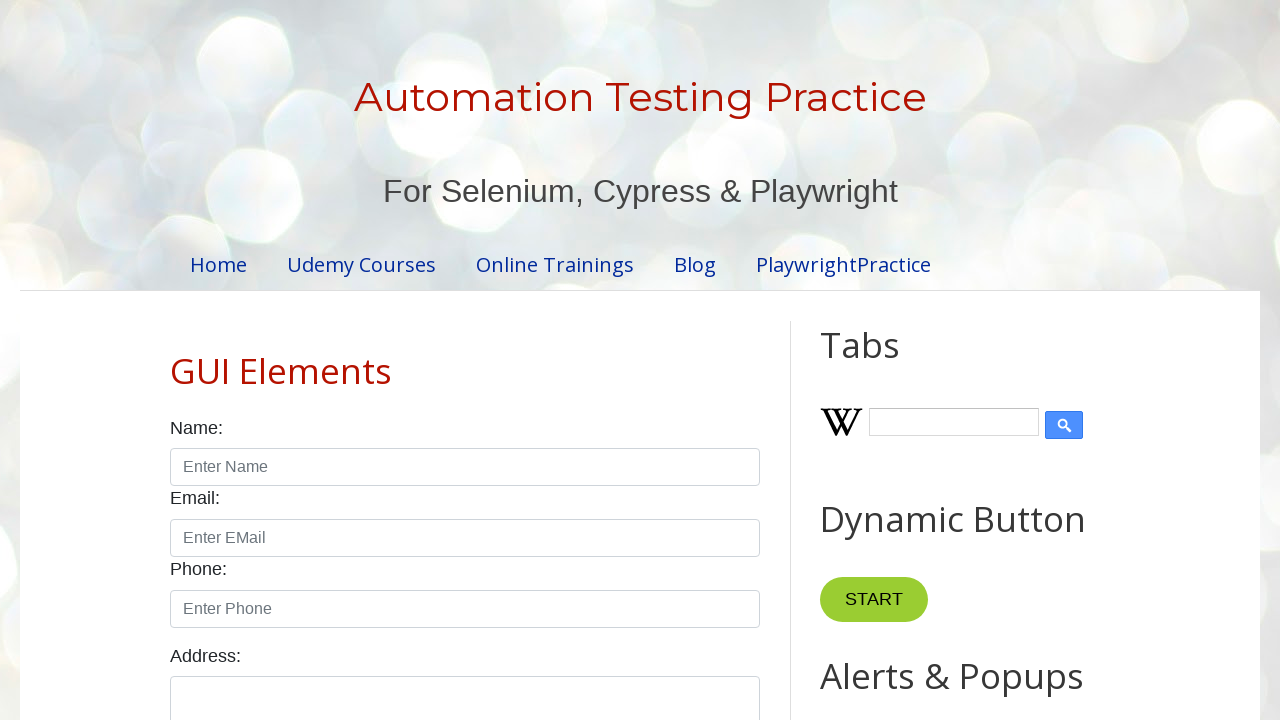

Filled name field with 'Srinivas' on #name
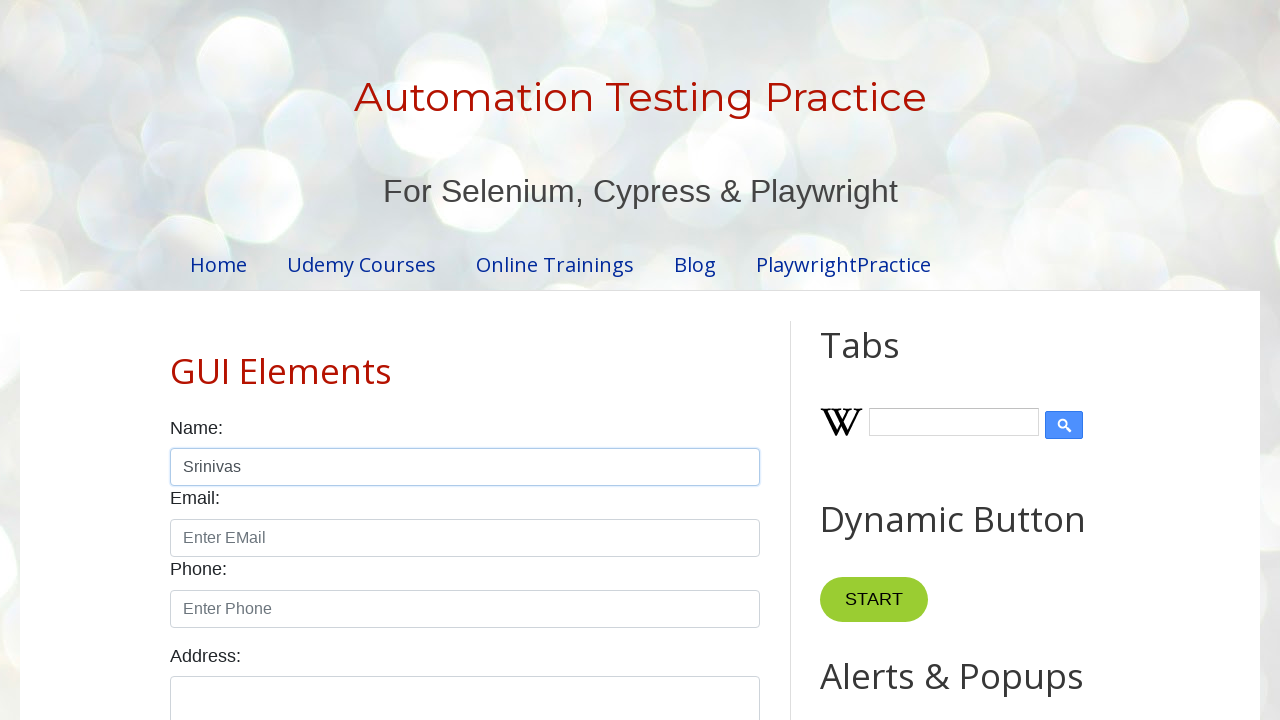

Filled email field with 'Sri@test.com' on #email
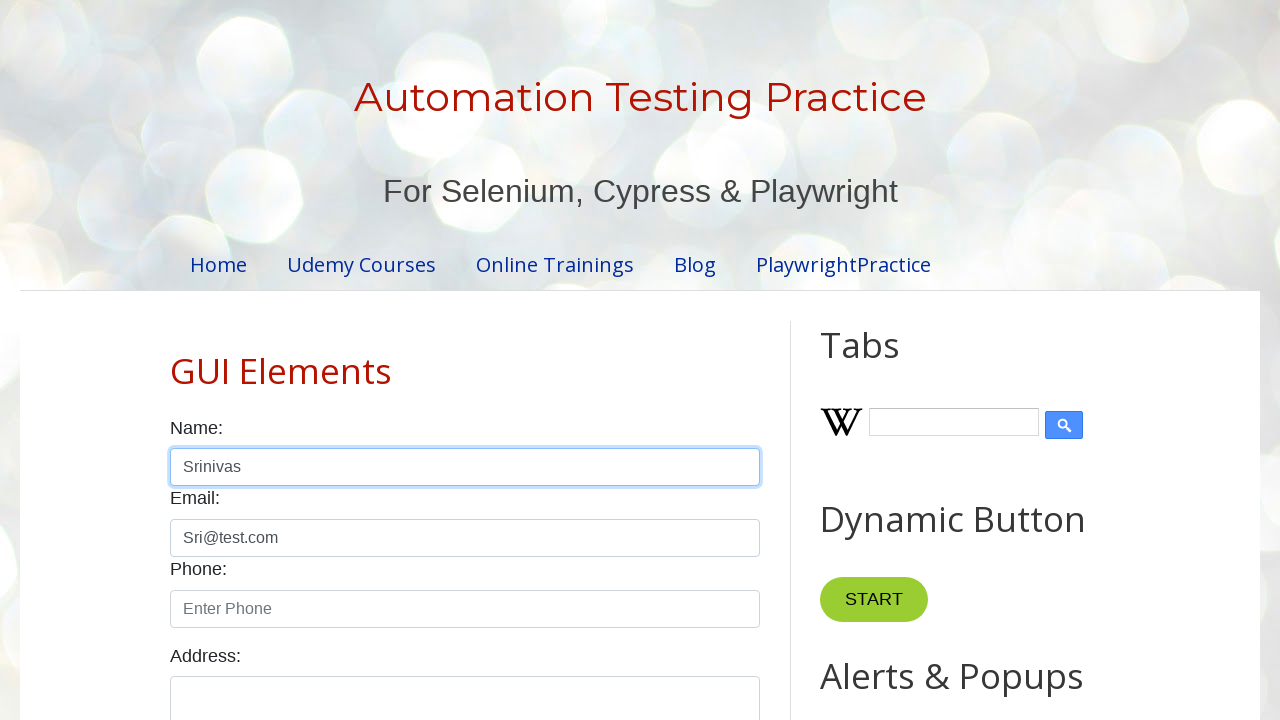

Clicked on Udemy Courses link at (362, 264) on xpath=//a[normalize-space()='Udemy Courses']
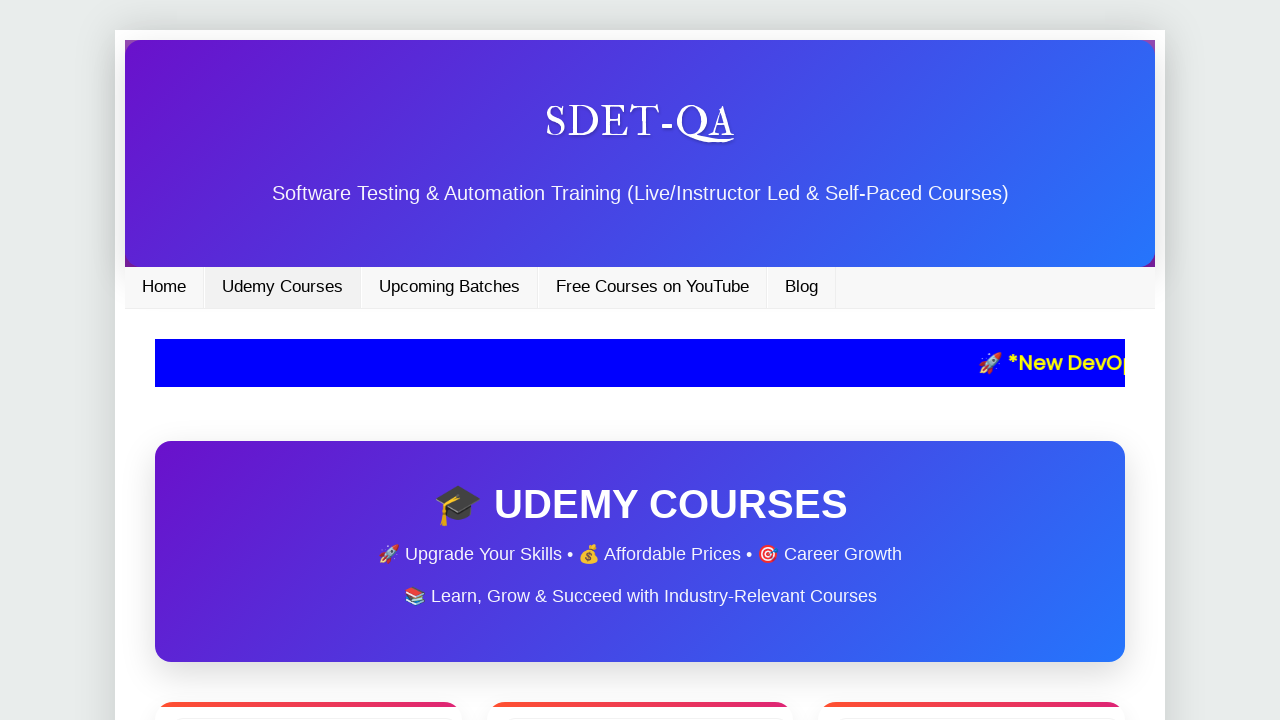

Navigated back to the form page
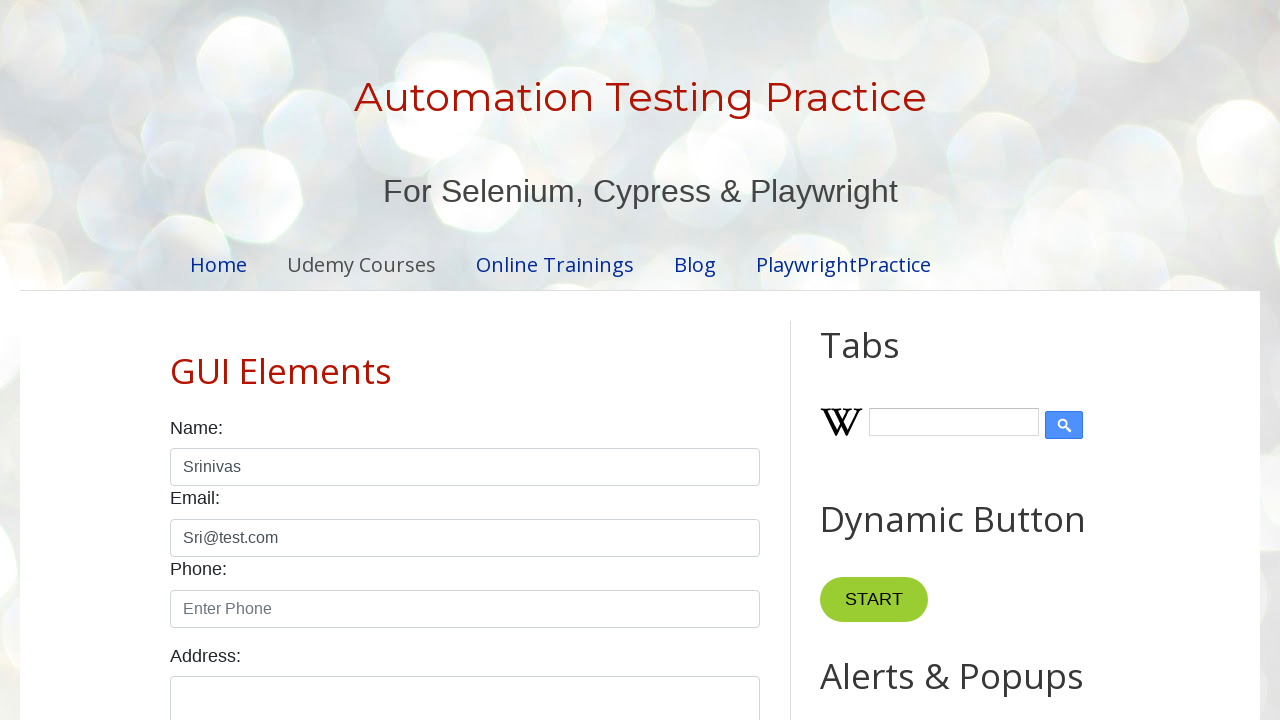

Navigated forward to Udemy Courses page
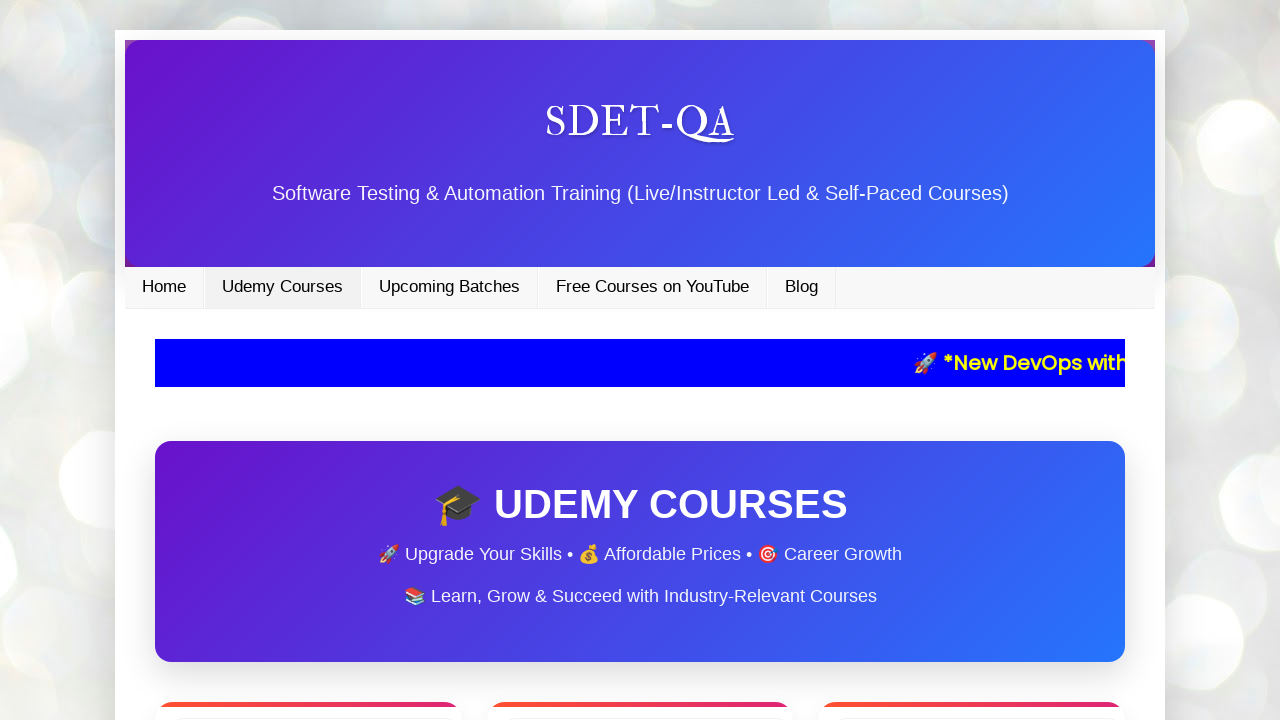

Refreshed the current page
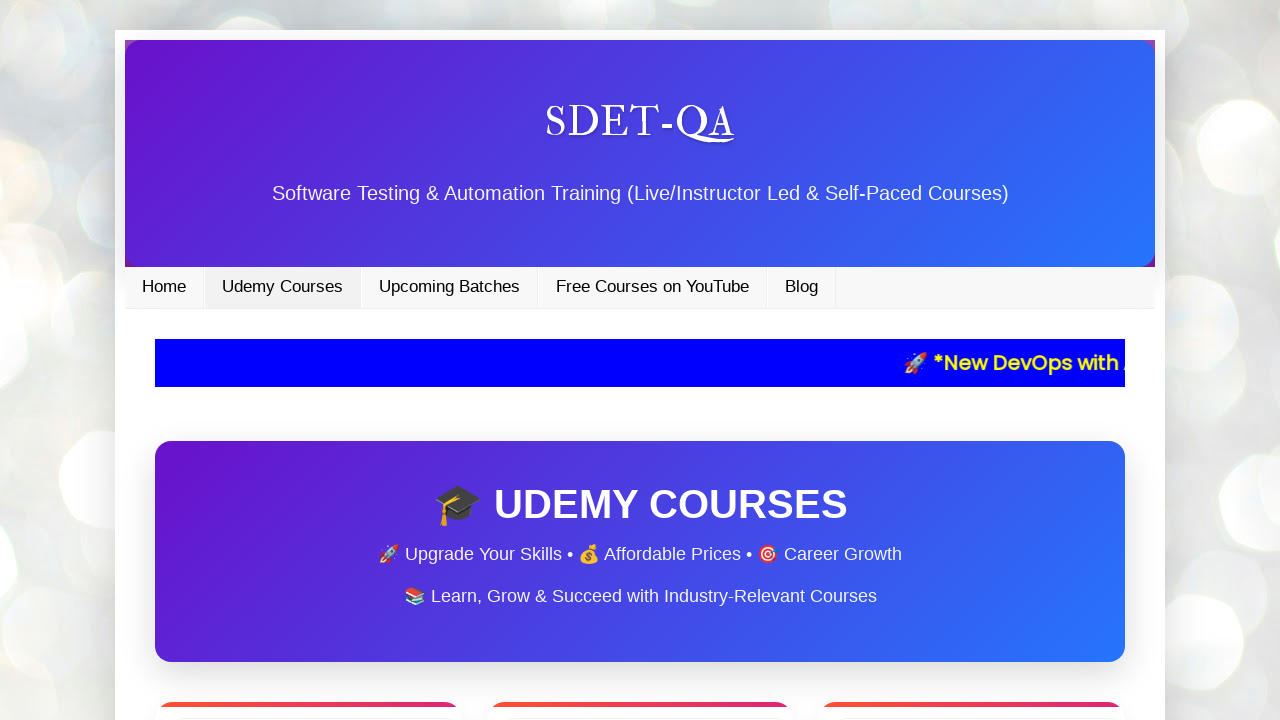

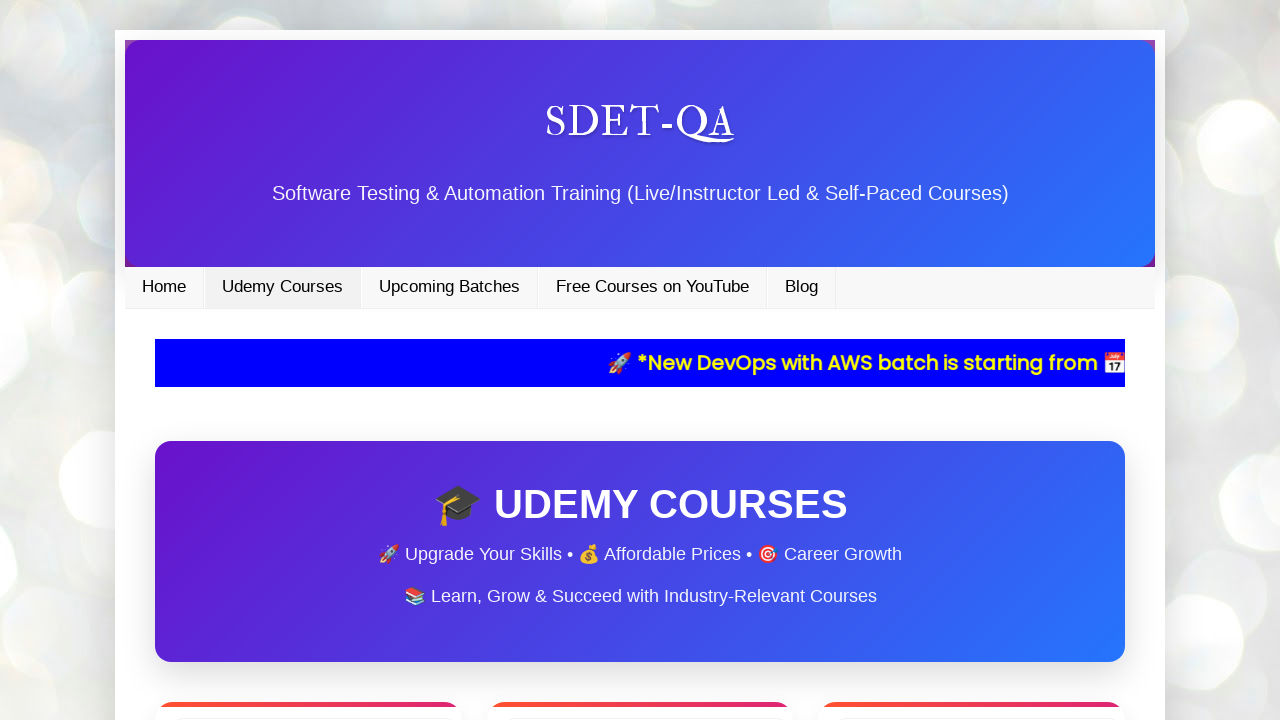